Tests navigation on Rahul Shetty Academy practice page by clicking the Home button and verifying the page title changes to the expected value.

Starting URL: https://rahulshettyacademy.com/AutomationPractice/

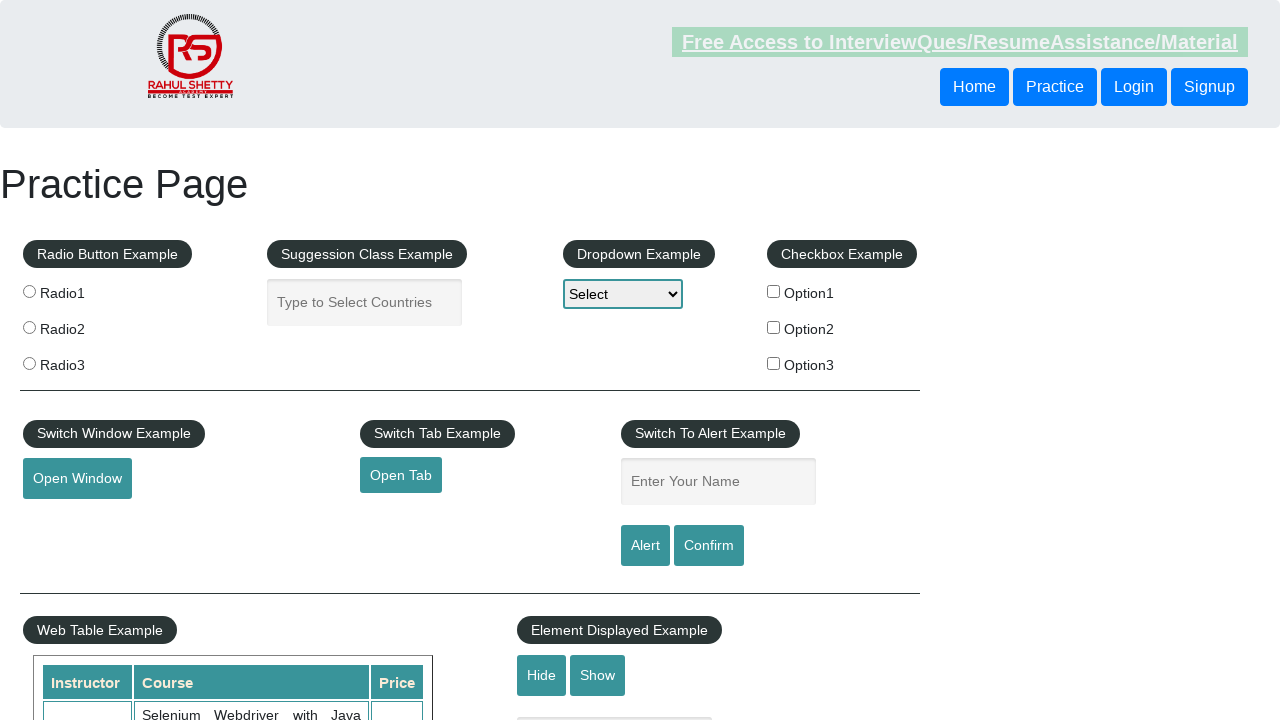

Clicked the Home button at (974, 87) on xpath=//button[text()='Home']
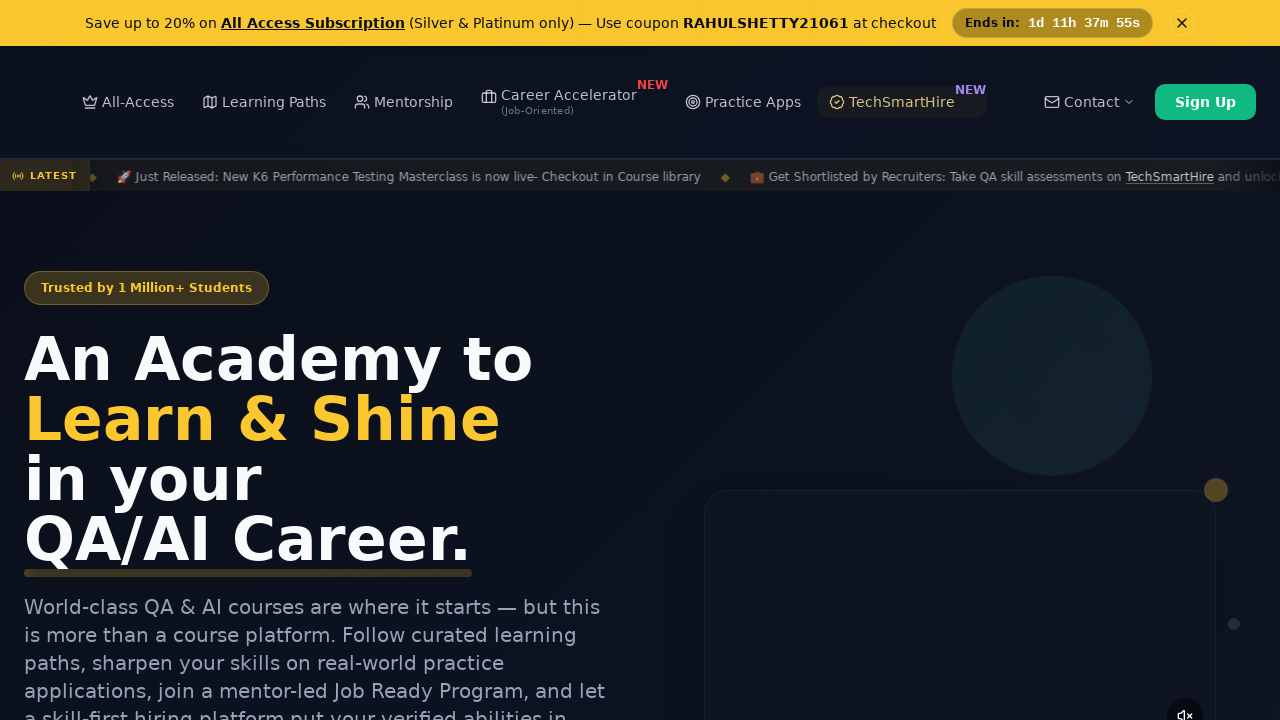

Page loaded with domcontentloaded state
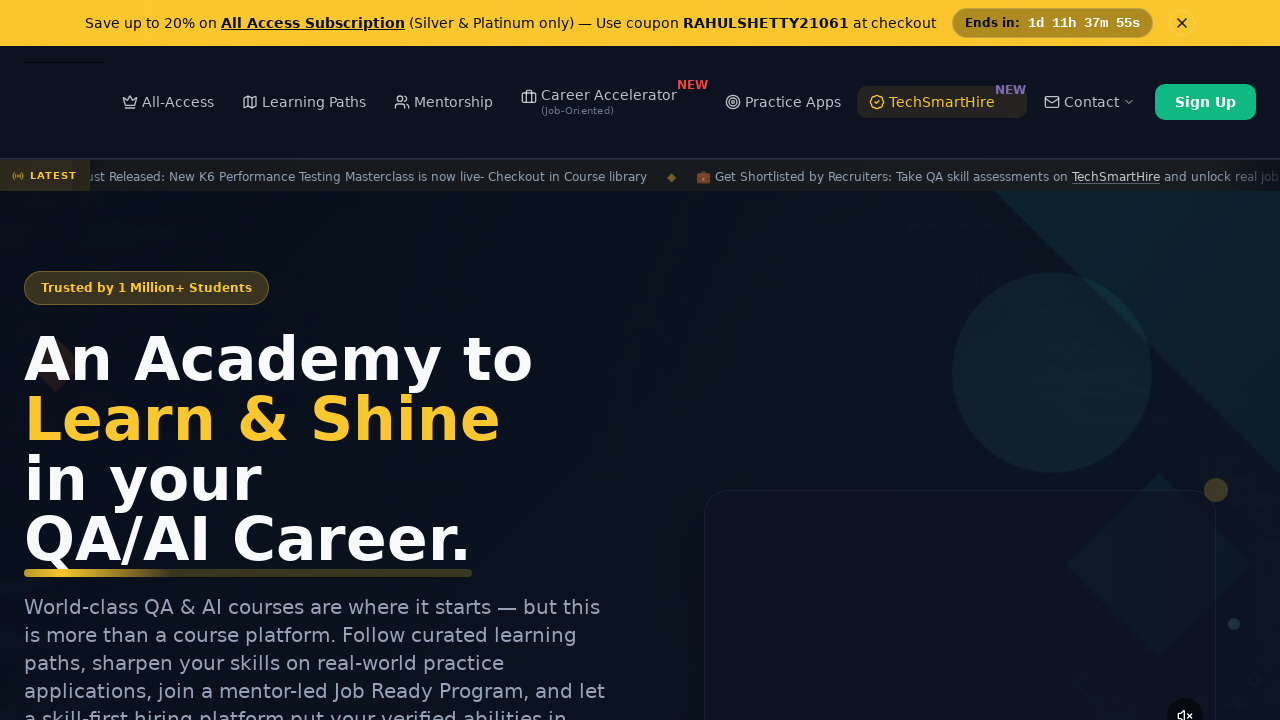

Verified page title contains 'Rahul Shetty Academy' - actual title: 'Rahul Shetty Academy | QA Automation, Playwright, AI Testing & Online Training'
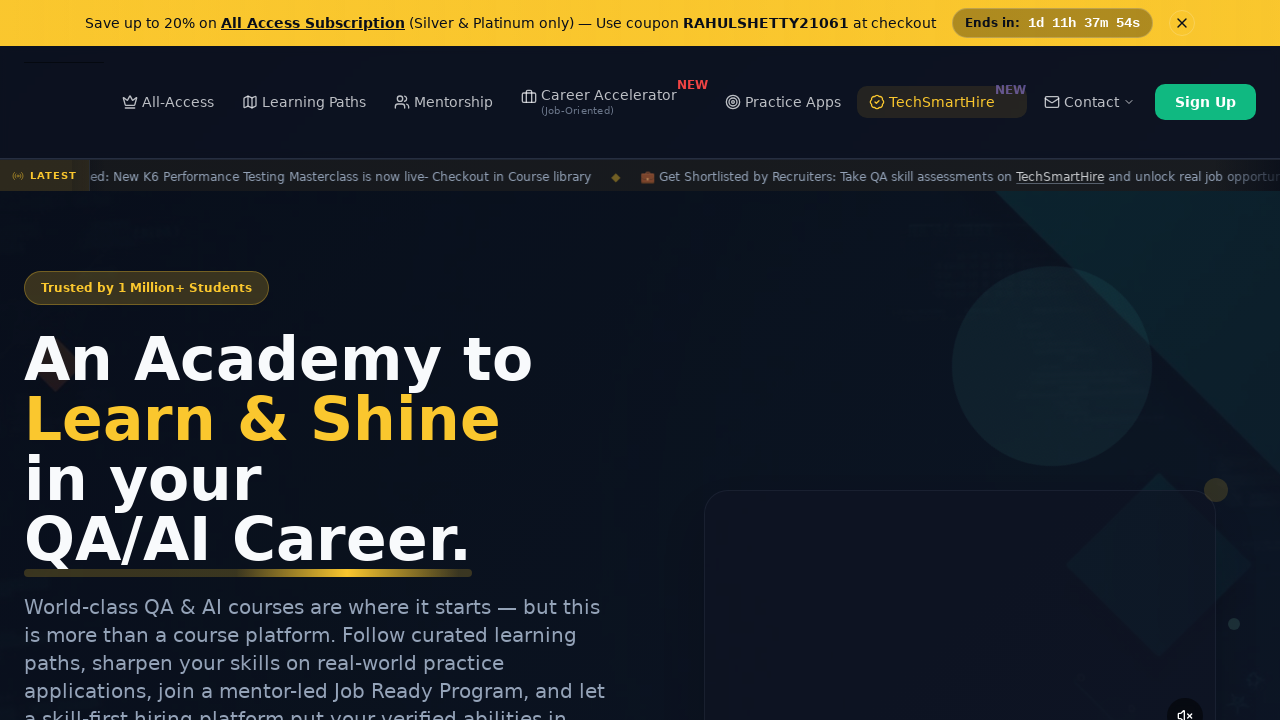

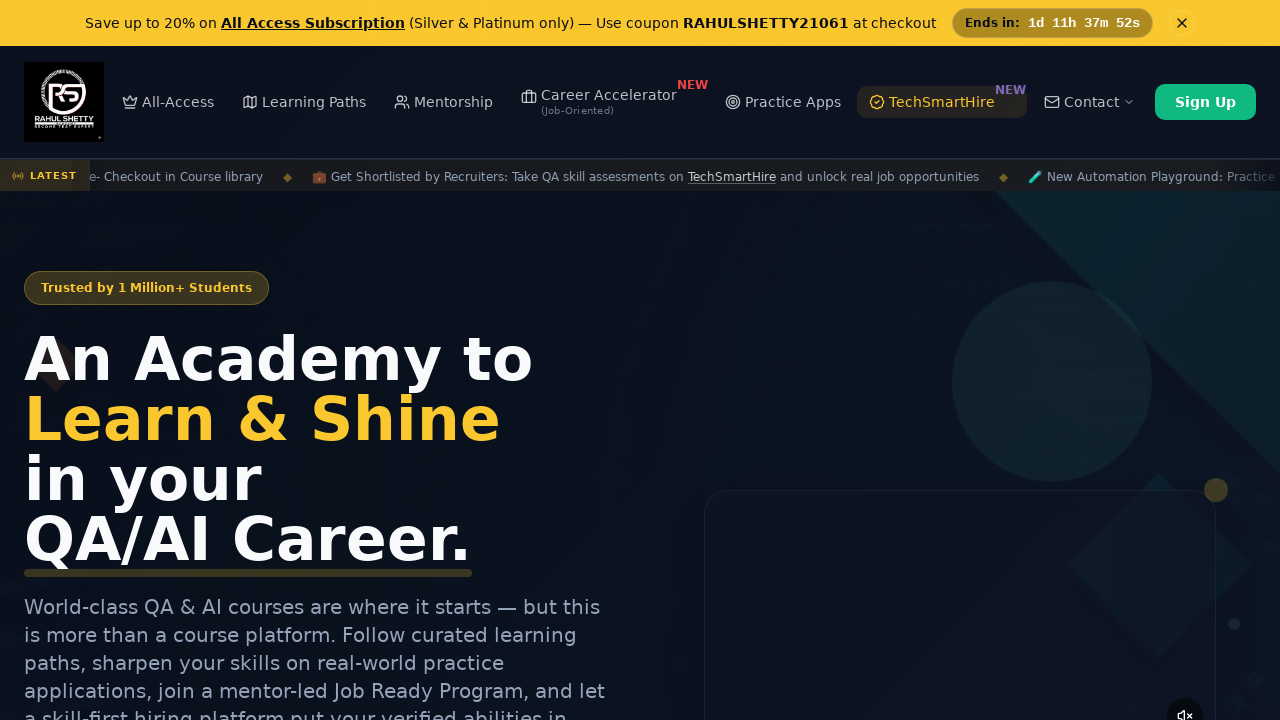